Tests radio button functionality by clicking through different color radio buttons (blue, red, yellow, black) and verifying that the green radio button is disabled

Starting URL: https://practice.expandtesting.com/radio-buttons

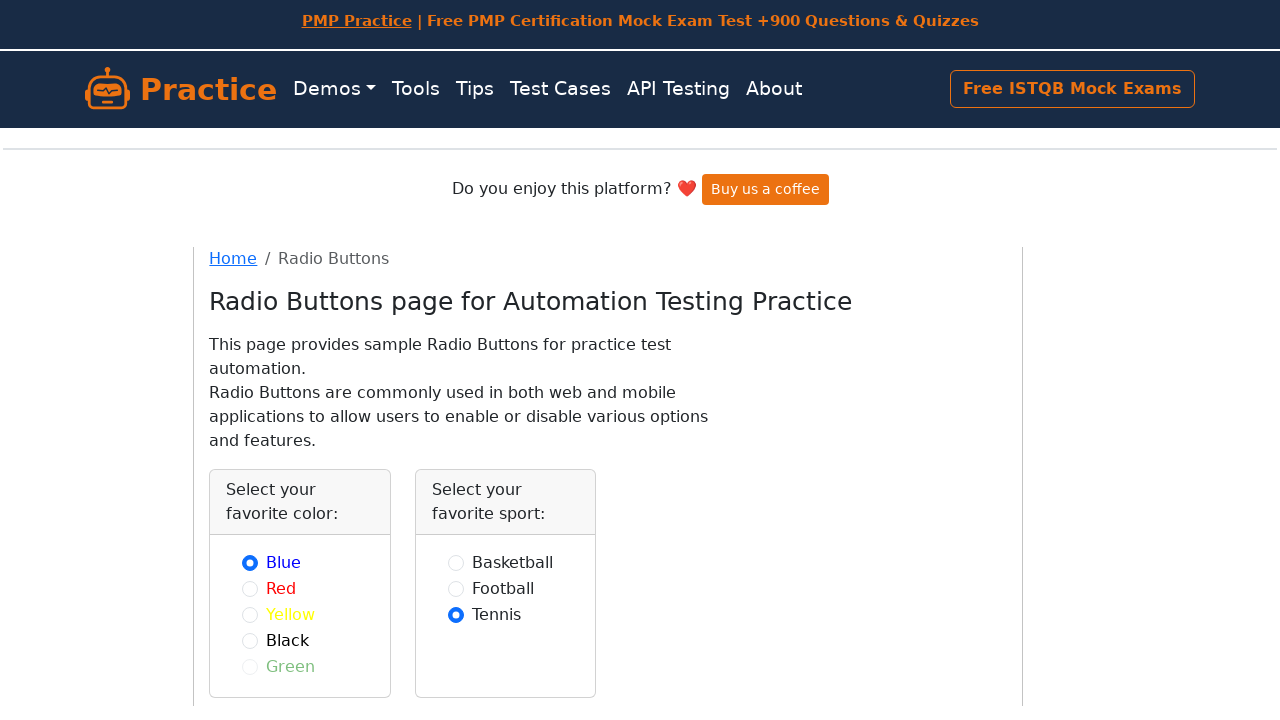

Scrolled down to view radio buttons
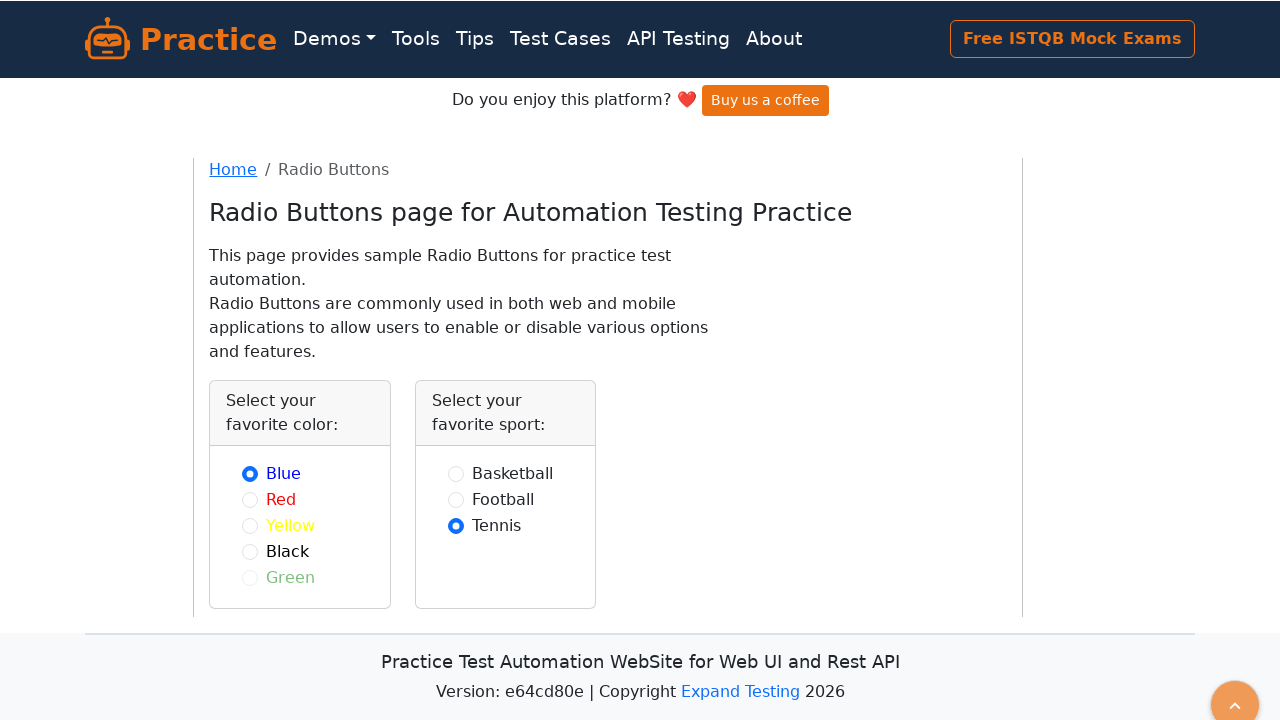

Clicked blue radio button at (250, 474) on input#blue
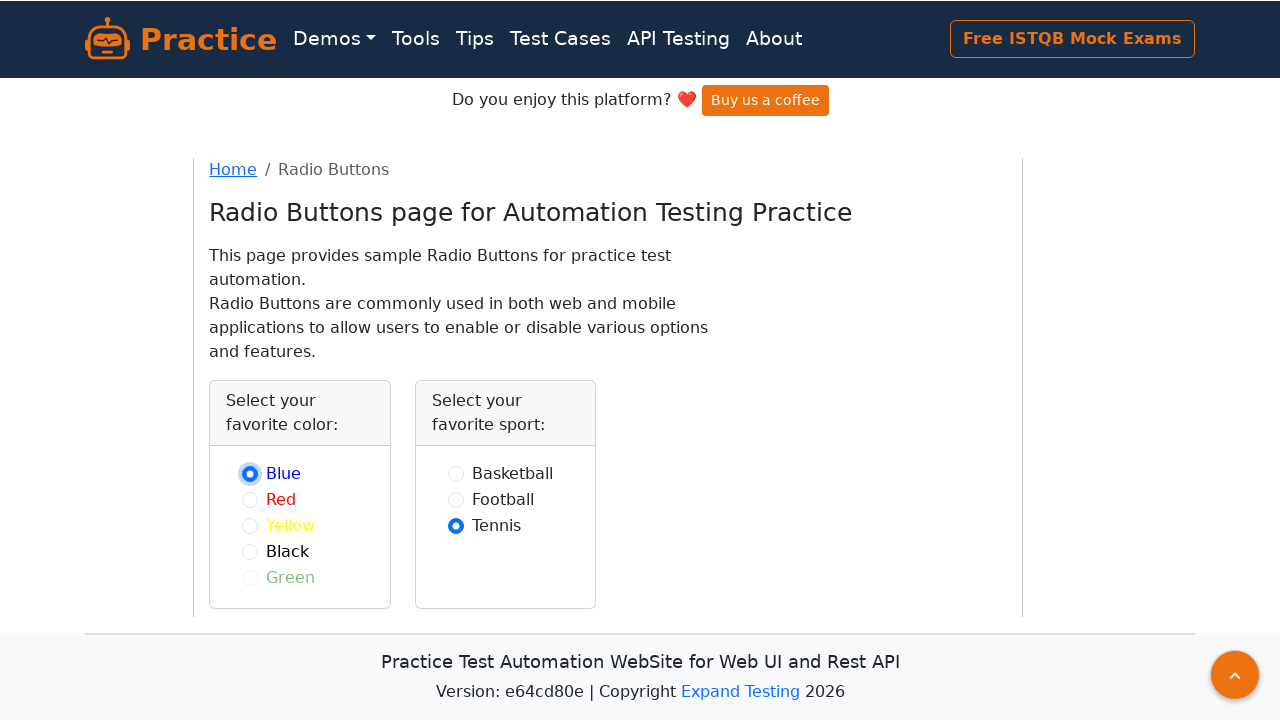

Clicked red radio button at (250, 500) on input#red
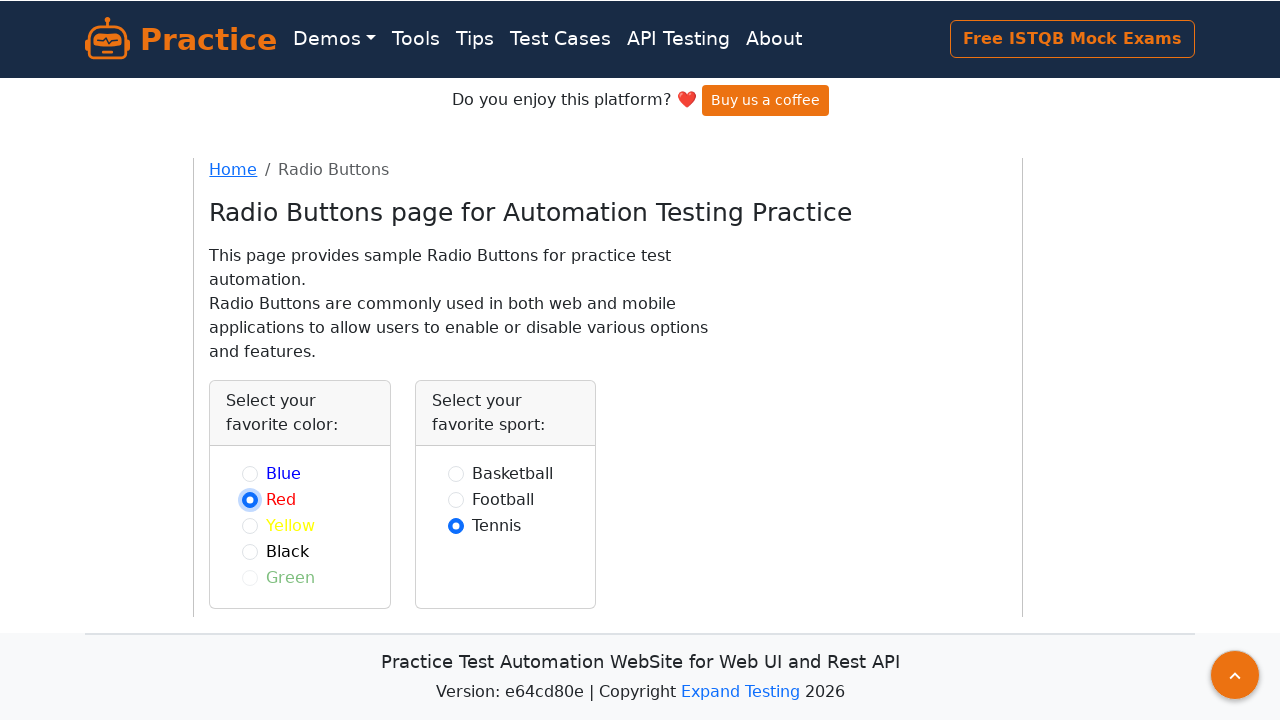

Clicked yellow radio button at (250, 526) on input#yellow
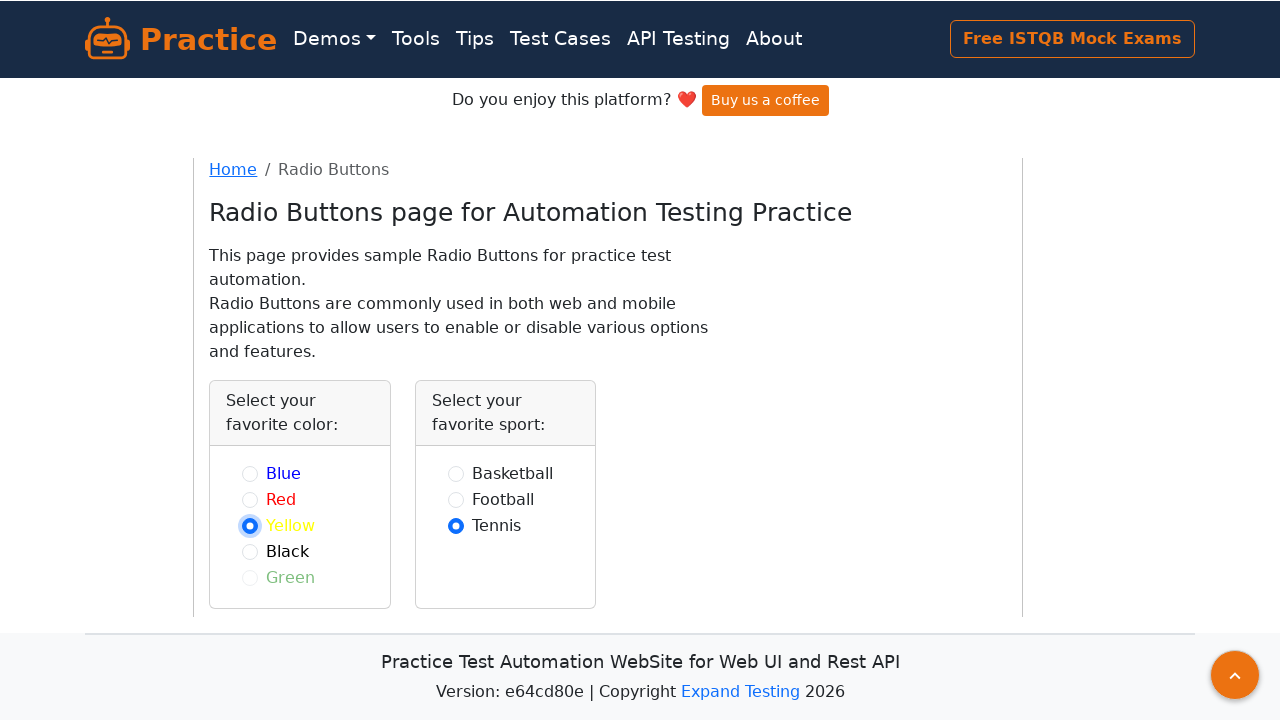

Clicked black radio button at (250, 552) on input#black
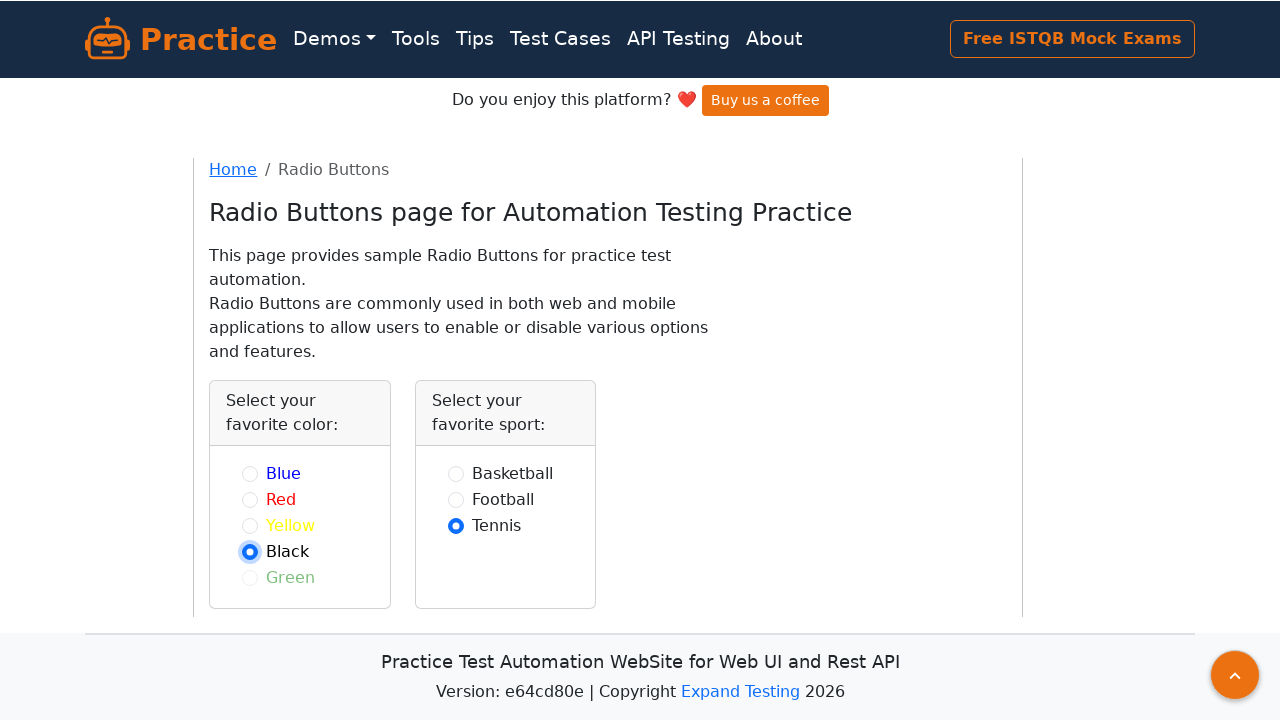

Verified that green radio button is disabled
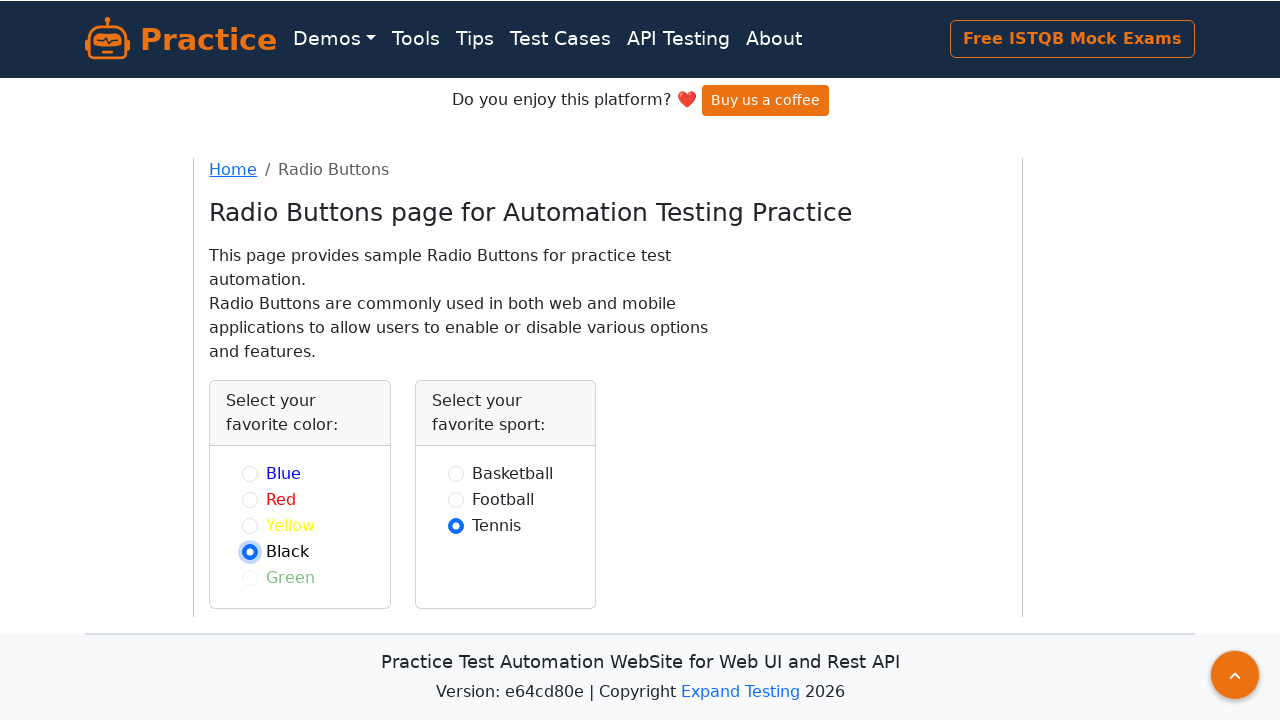

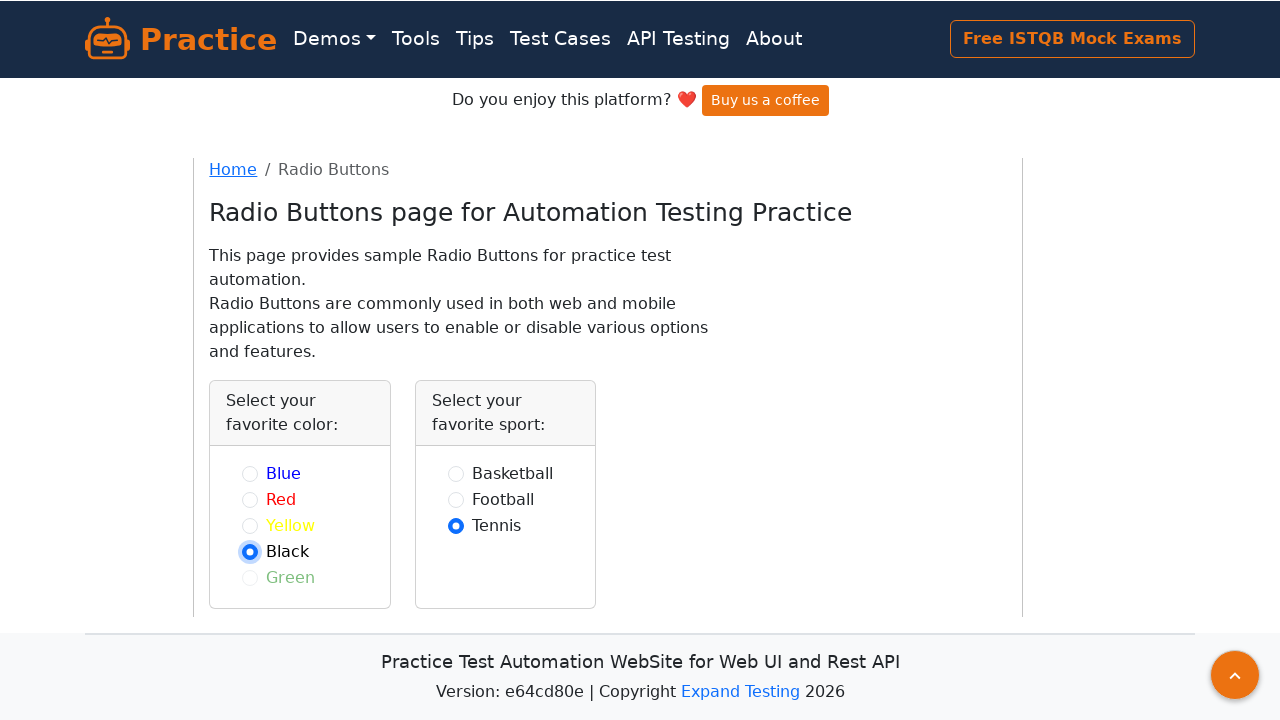